Tests autocomplete functionality by typing "Apple" in the input field and selecting the first suggestion using JavaScript click

Starting URL: https://jqueryui.com/autocomplete/

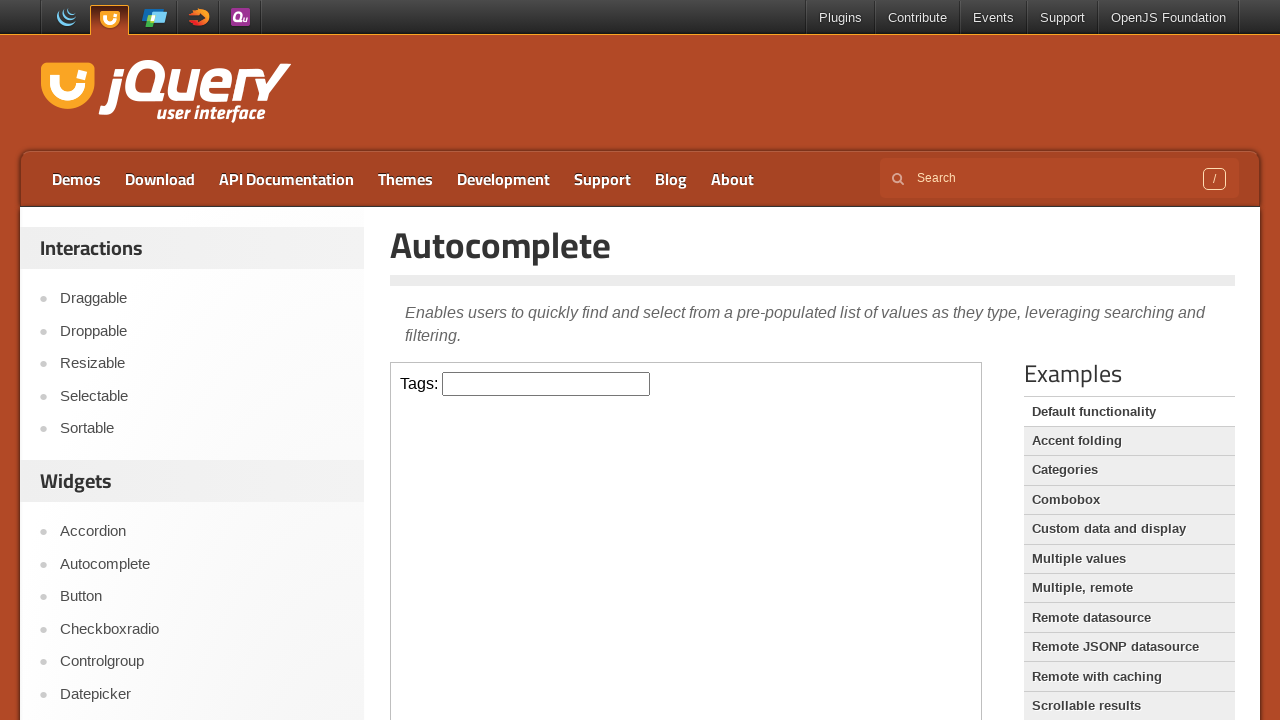

Located iframe containing autocomplete demo
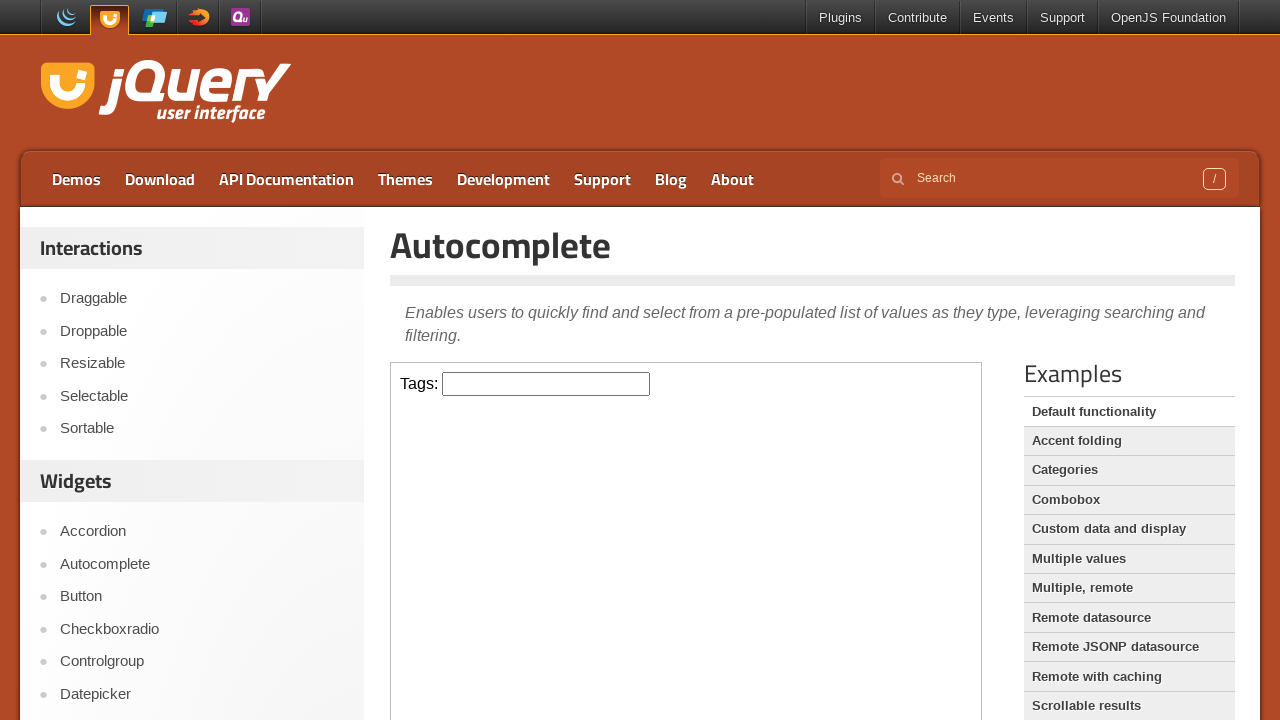

Typed 'Apple' in the autocomplete input field on iframe >> nth=0 >> internal:control=enter-frame >> #tags
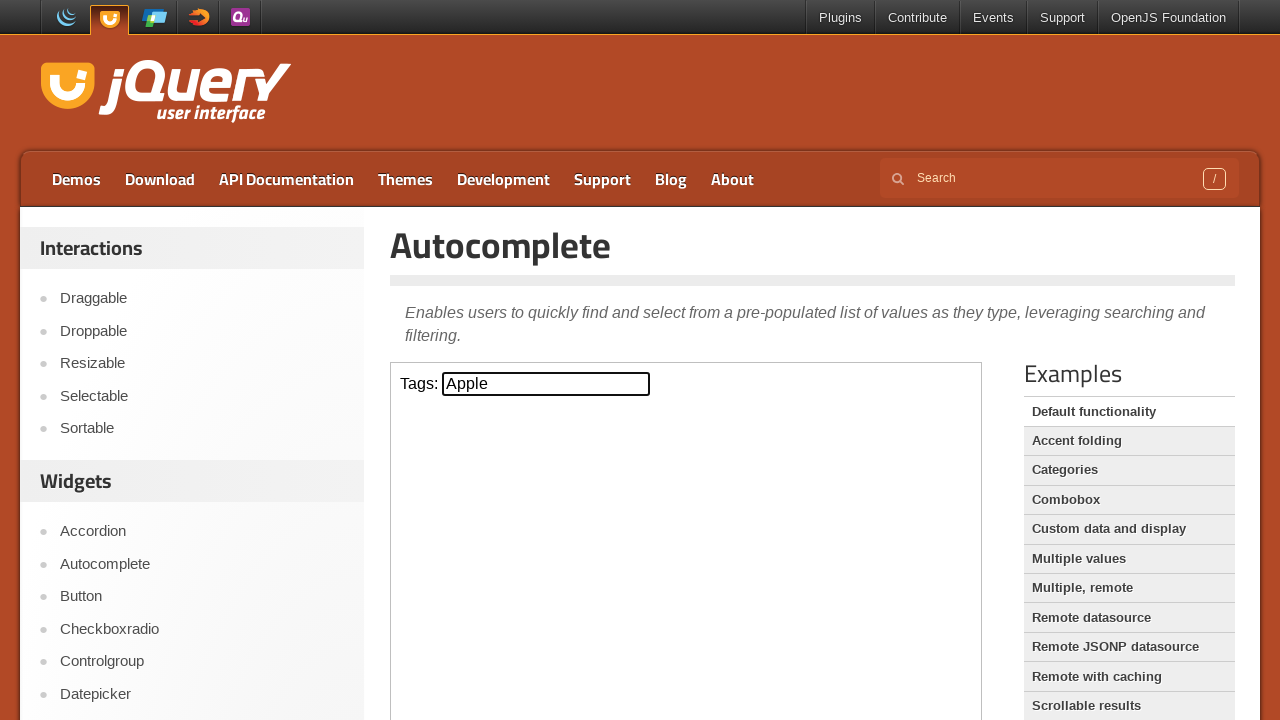

Located first autocomplete suggestion
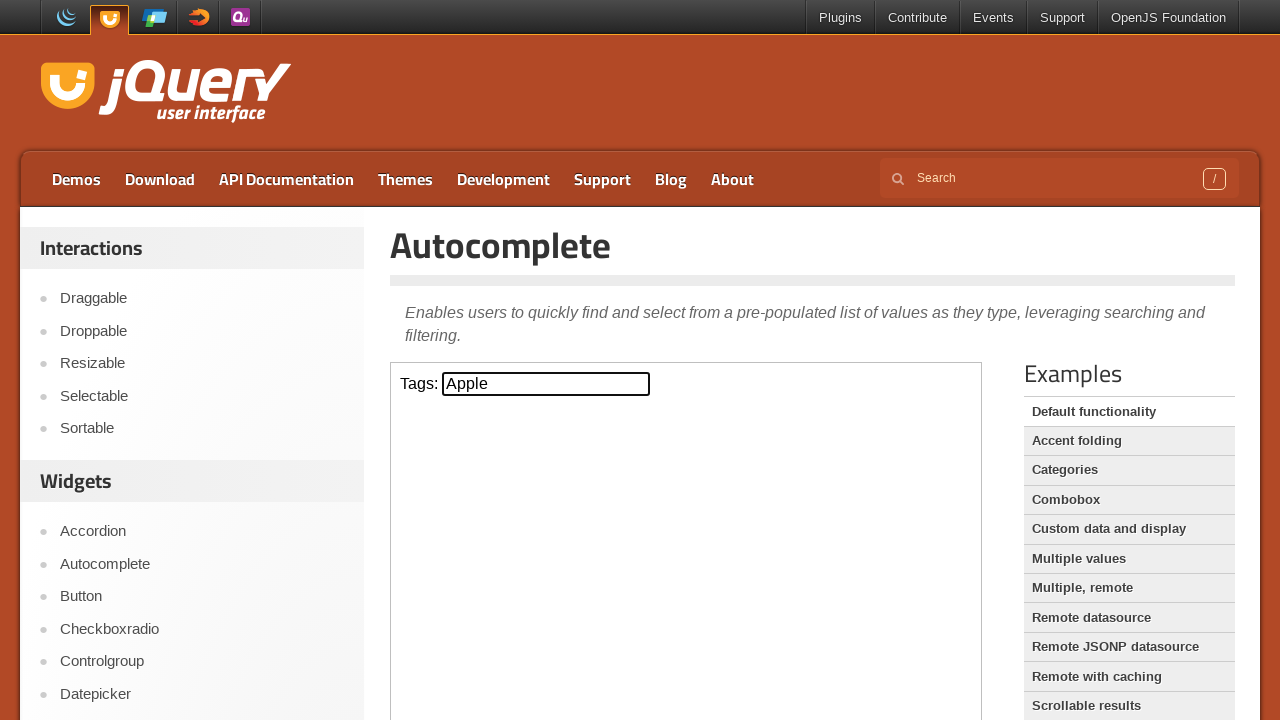

Clicked first suggestion to select it at (546, 409) on iframe >> nth=0 >> internal:control=enter-frame >> .ui-menu-item >> nth=0
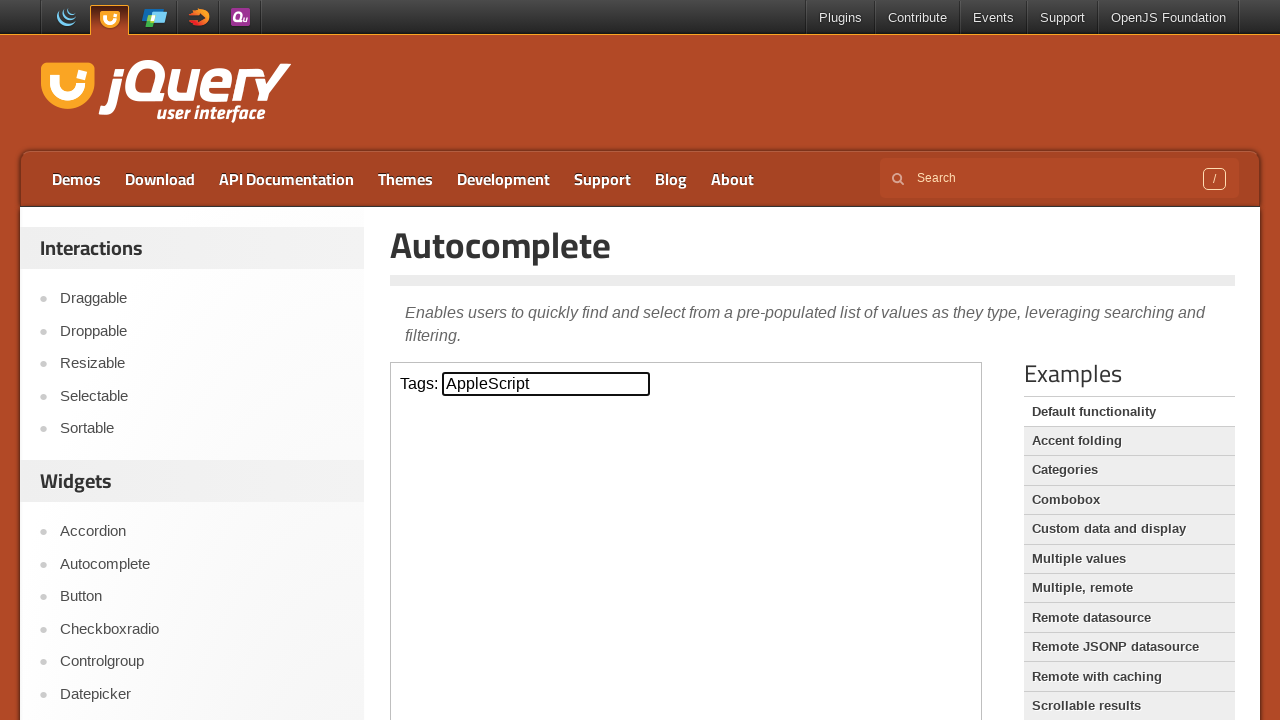

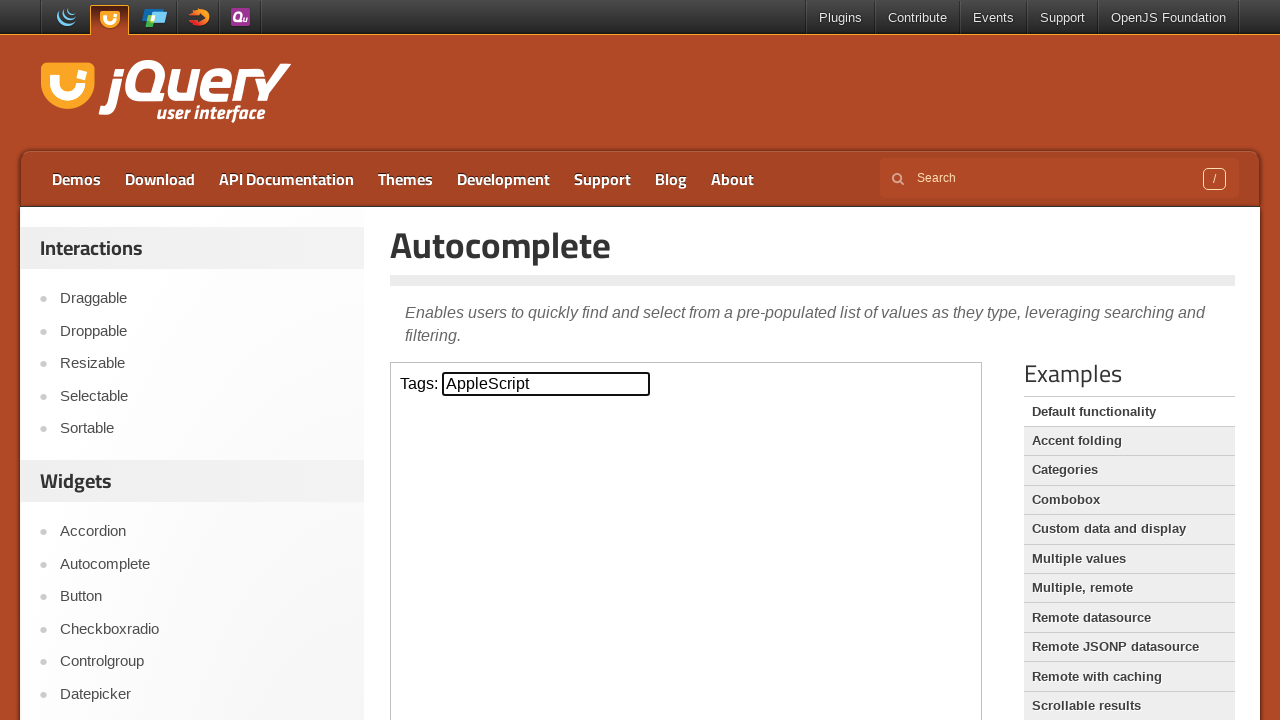